Navigates to the Guru99 demo page and verifies the page title matches the expected value "Demo Guru99 Page"

Starting URL: http://demo.guru99.com/test/guru99home/

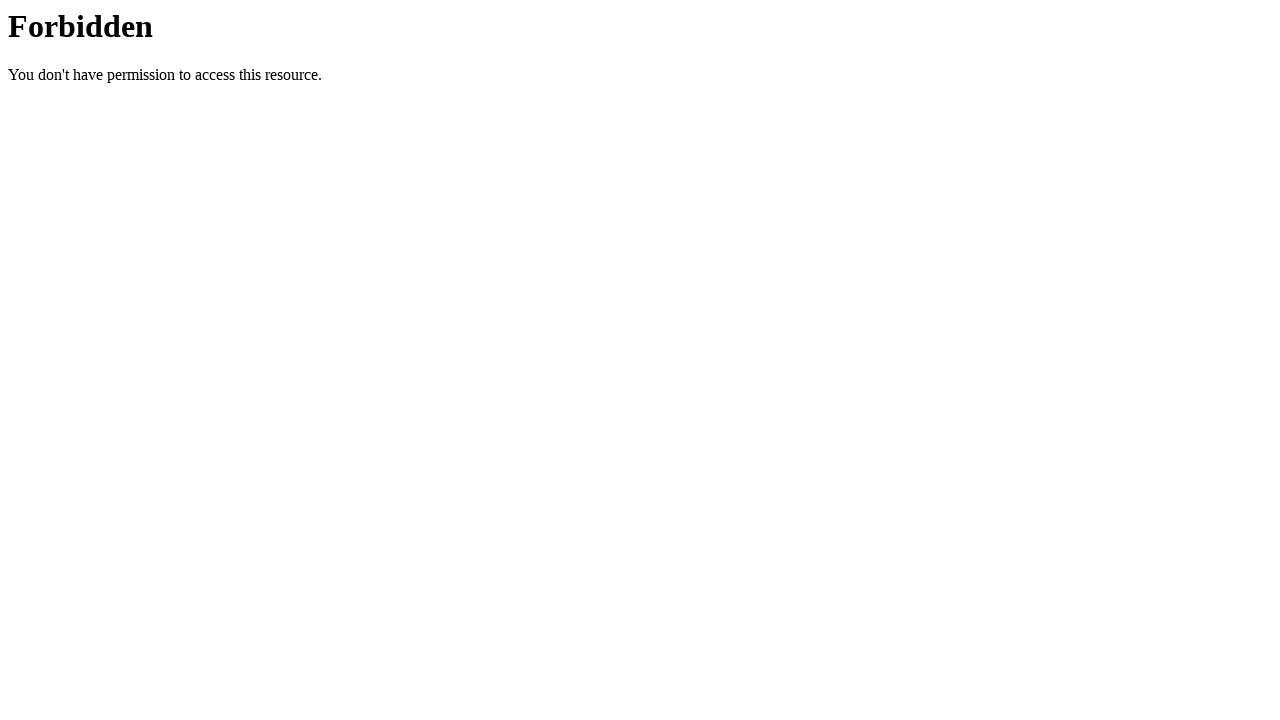

Set browser viewport to 1920x1080
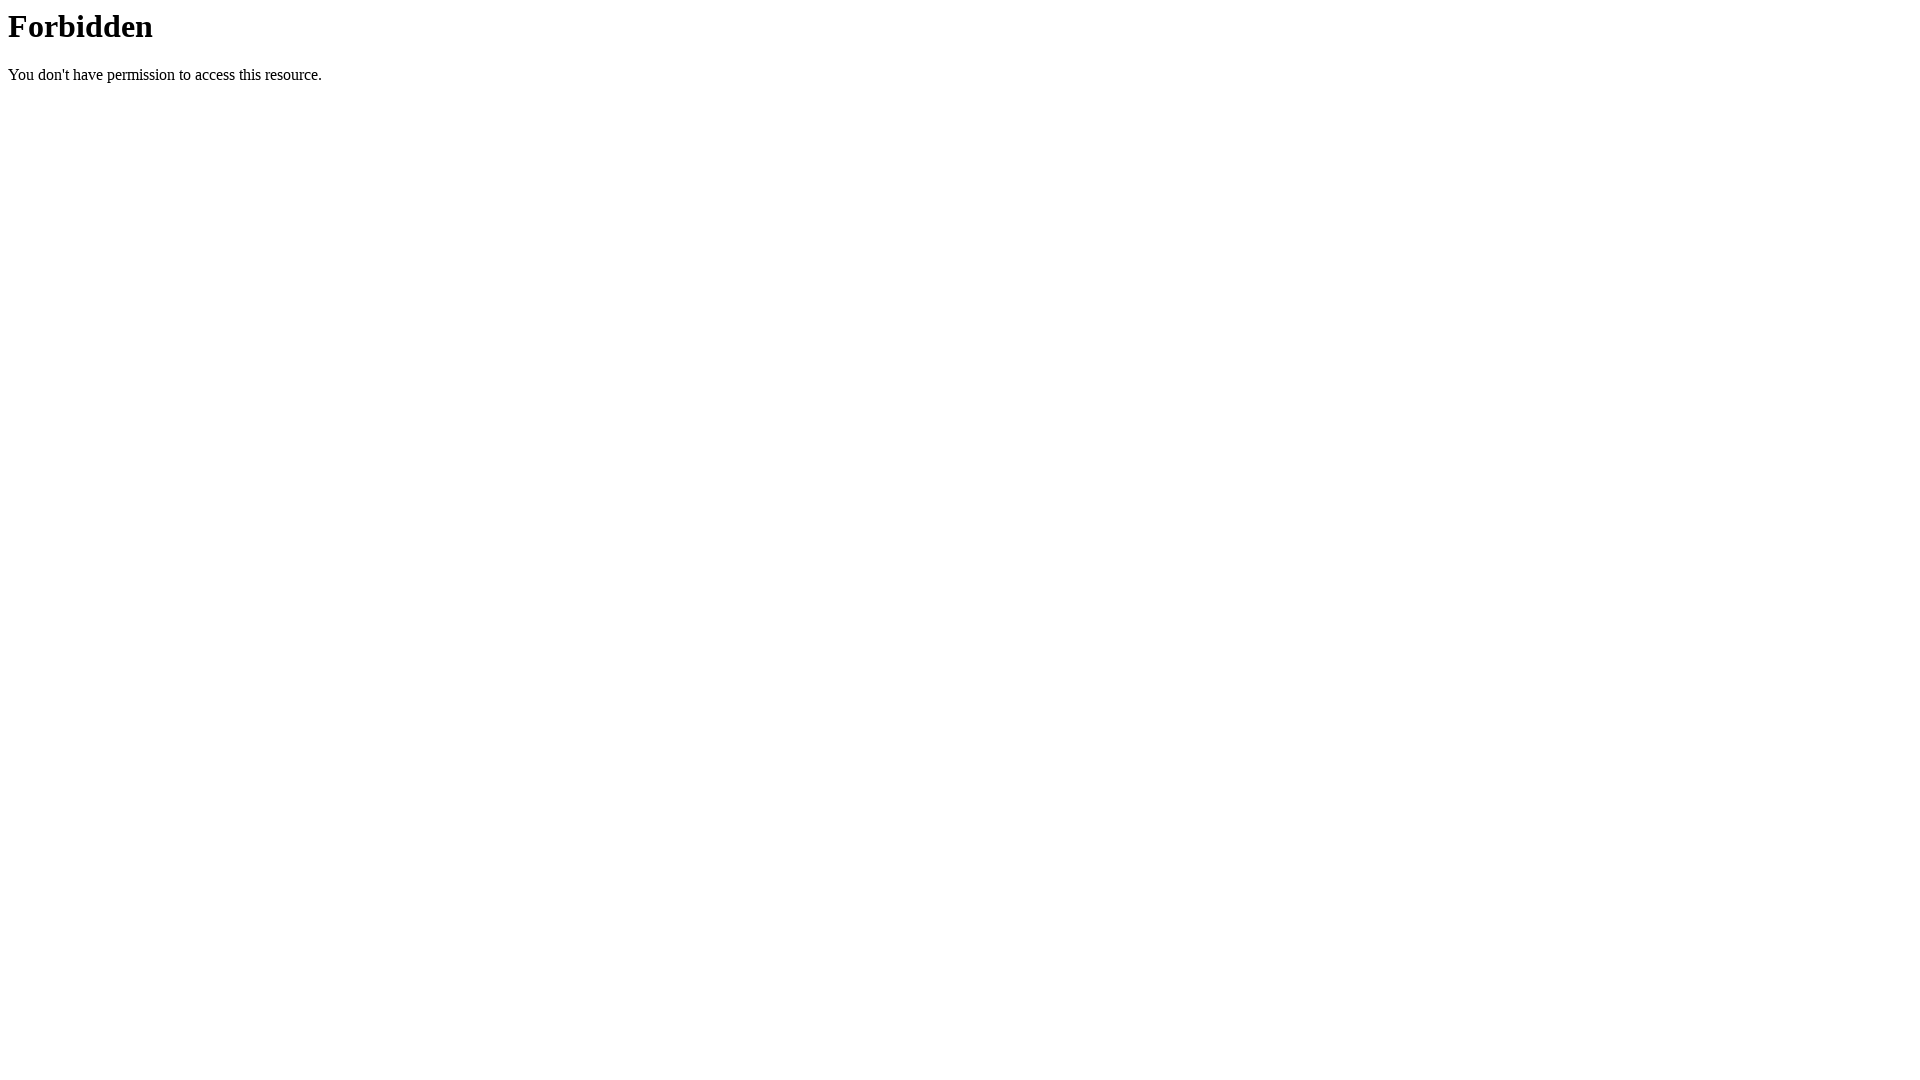

Retrieved page title
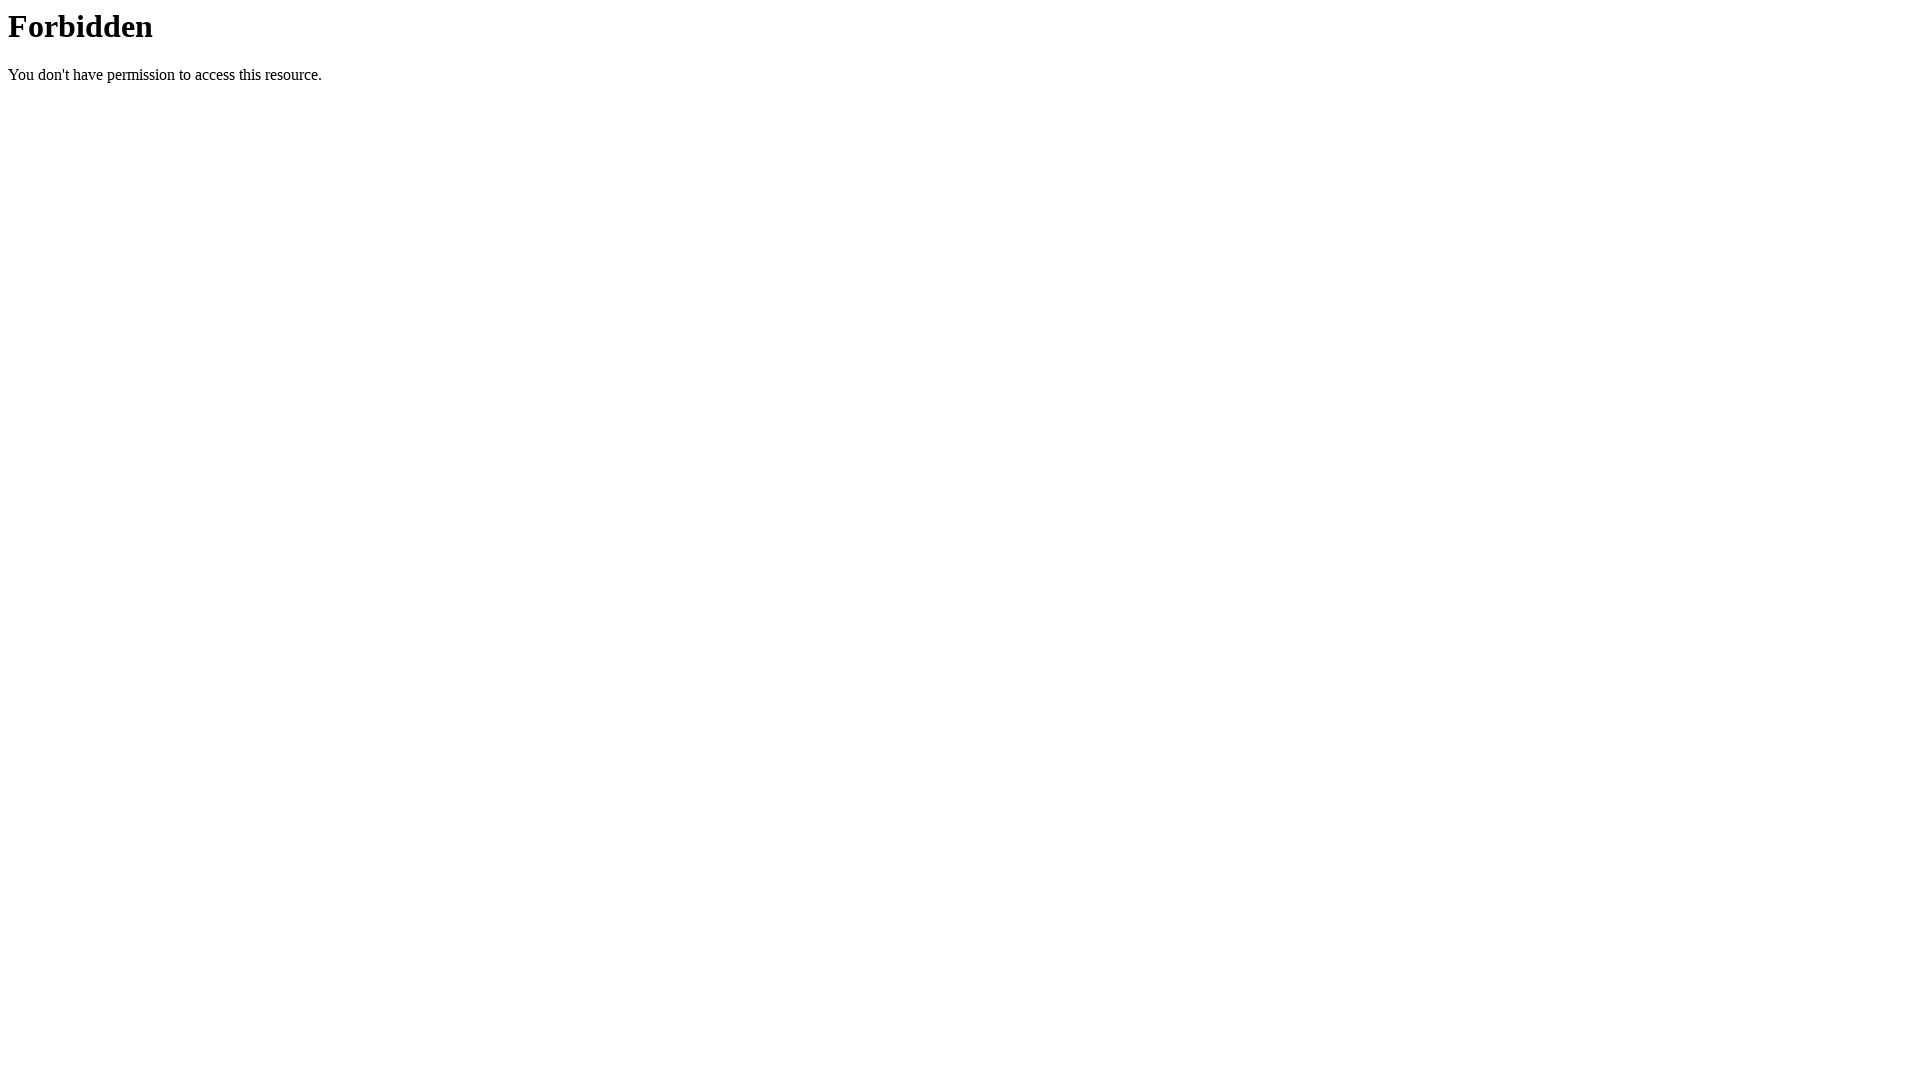

Page title verification failed - expected 'Demo Guru99 Page' but got '403 Forbidden'
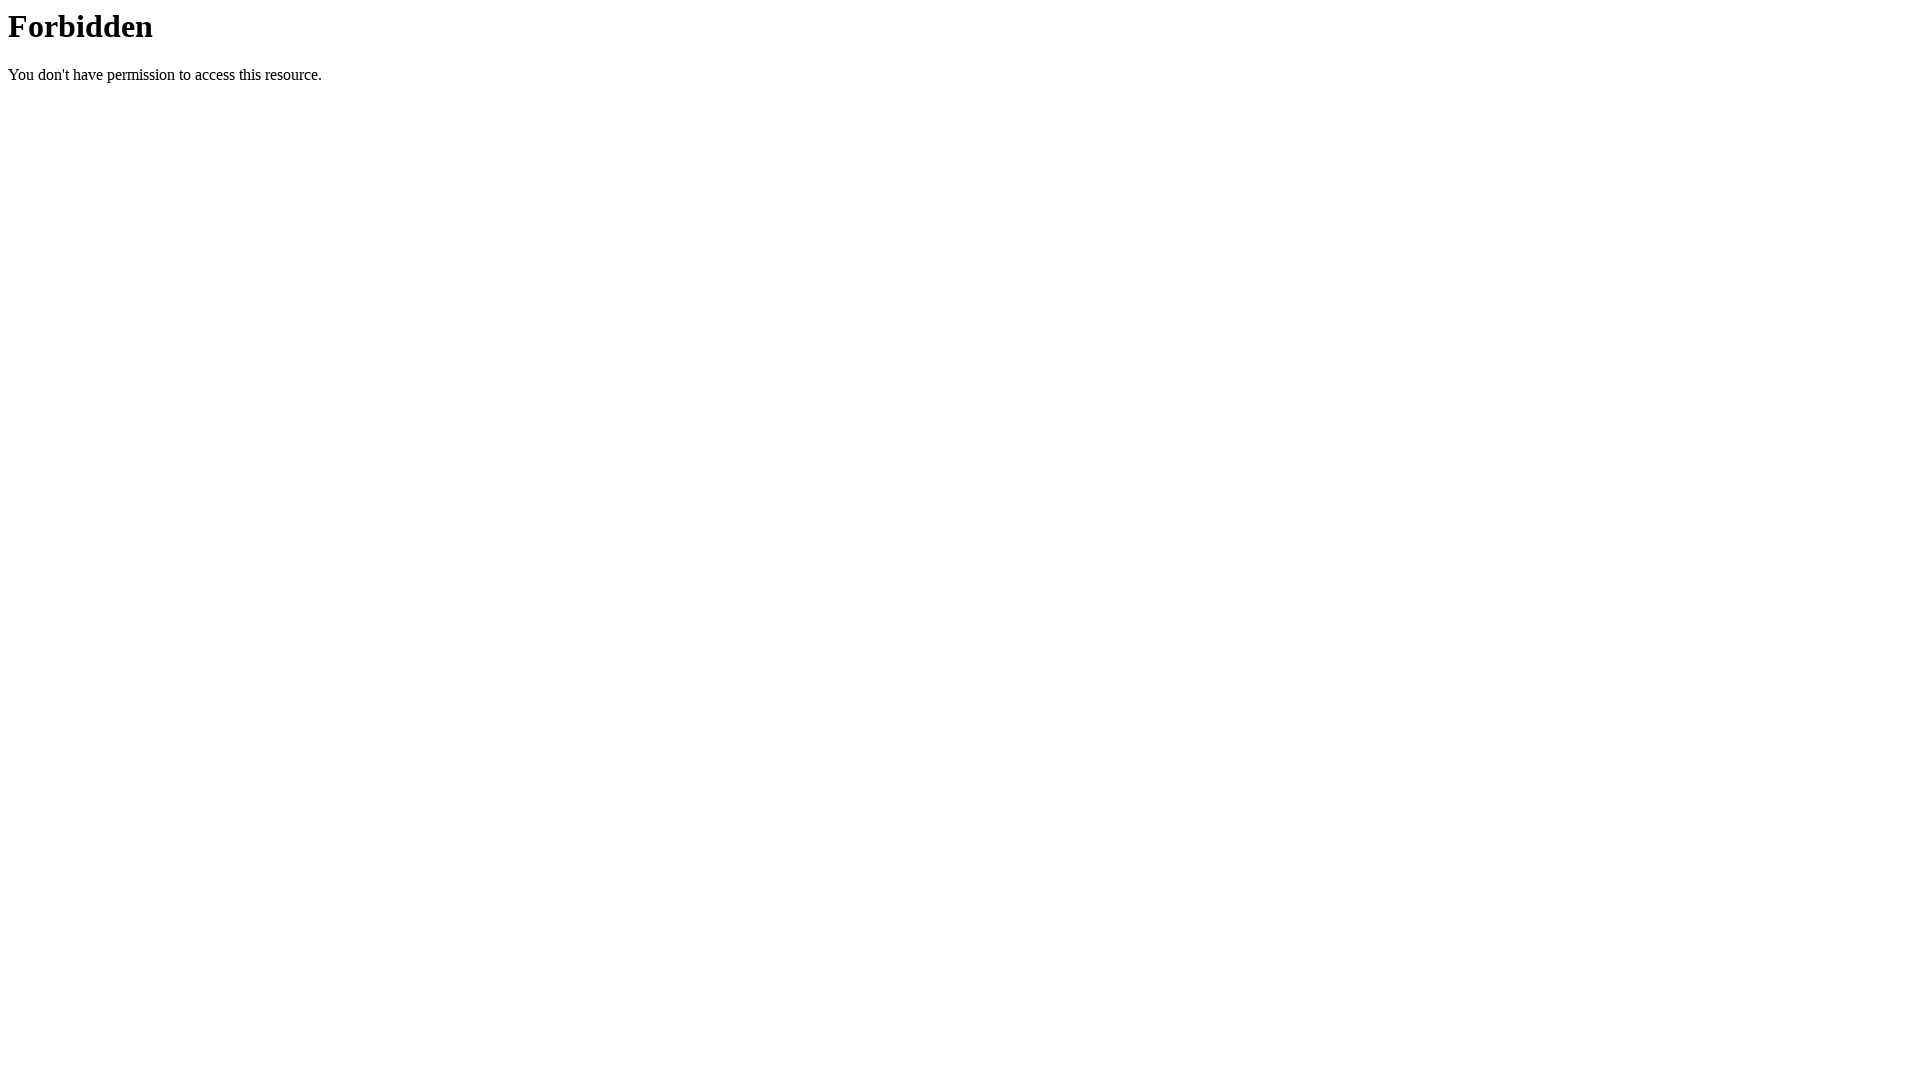

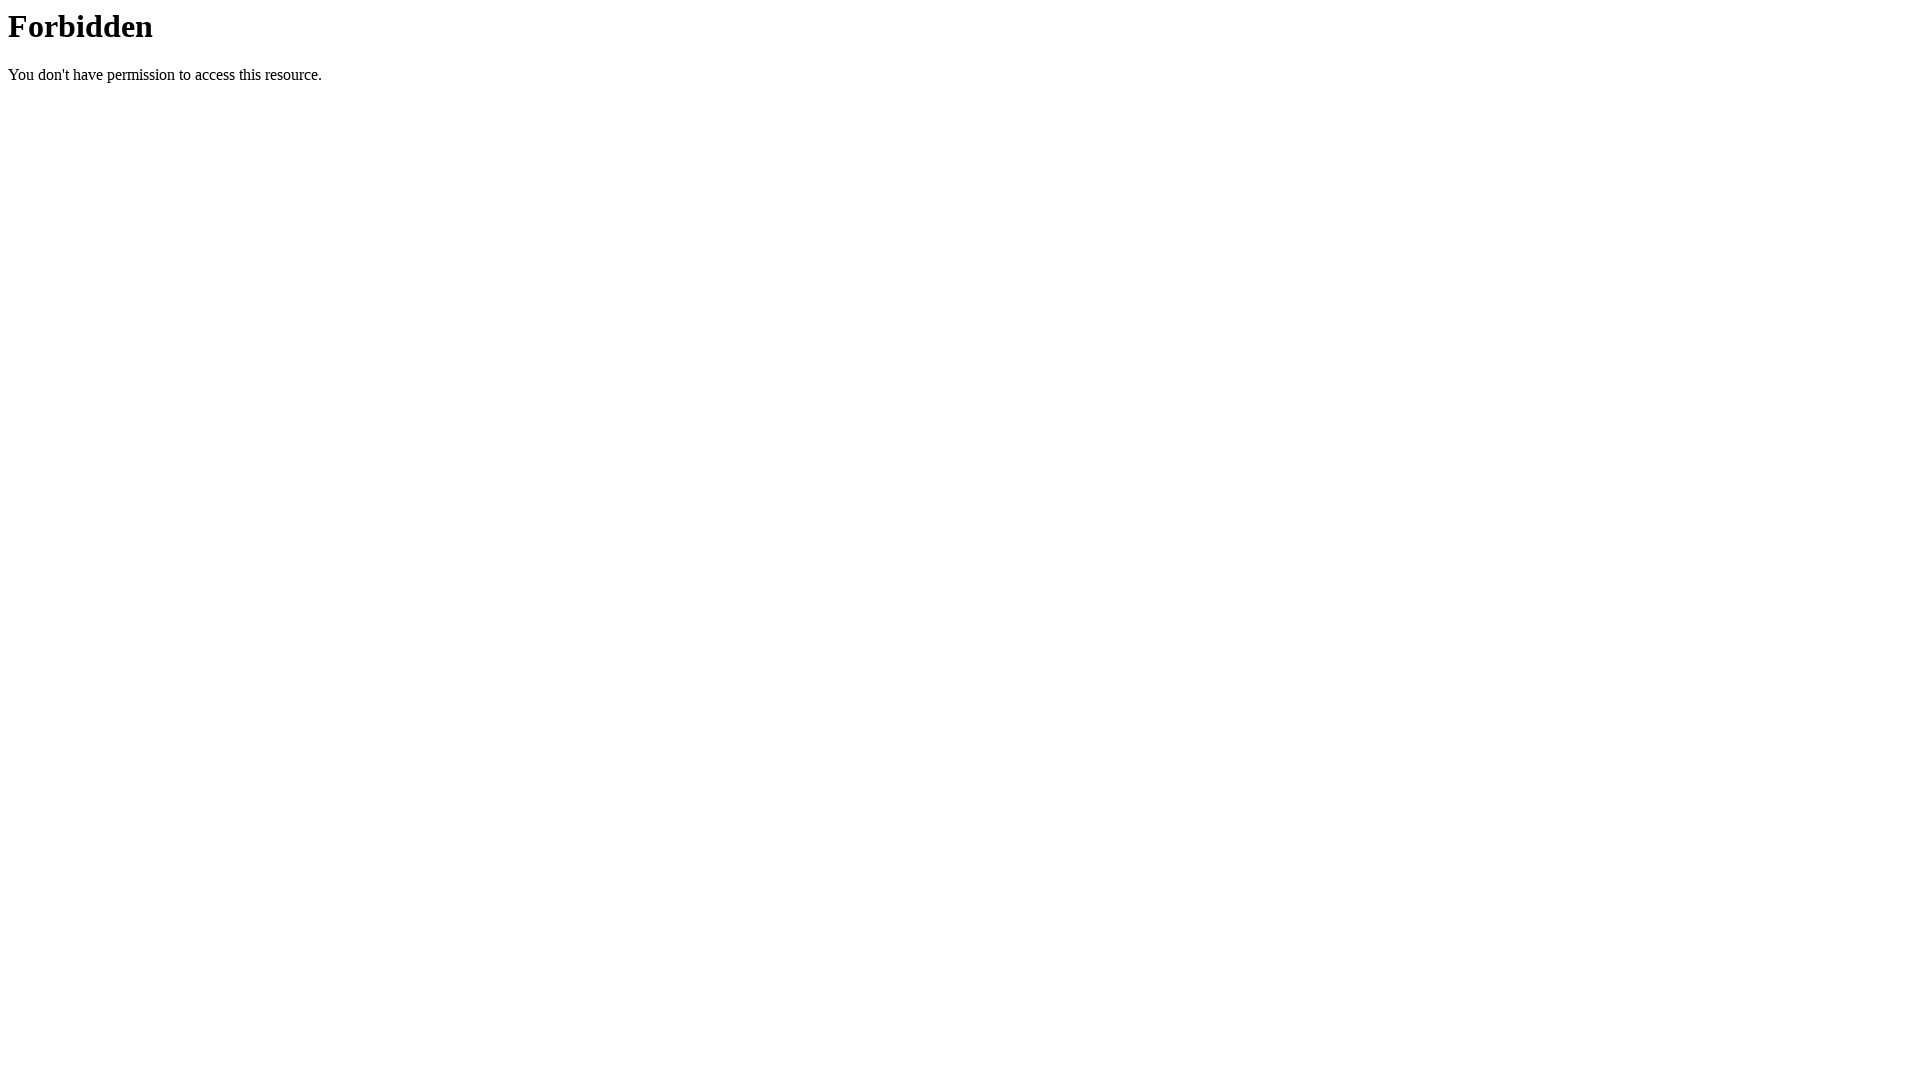